Tests checkbox functionality by clicking a checkbox and verifying it becomes selected

Starting URL: https://the-internet.herokuapp.com/checkboxes

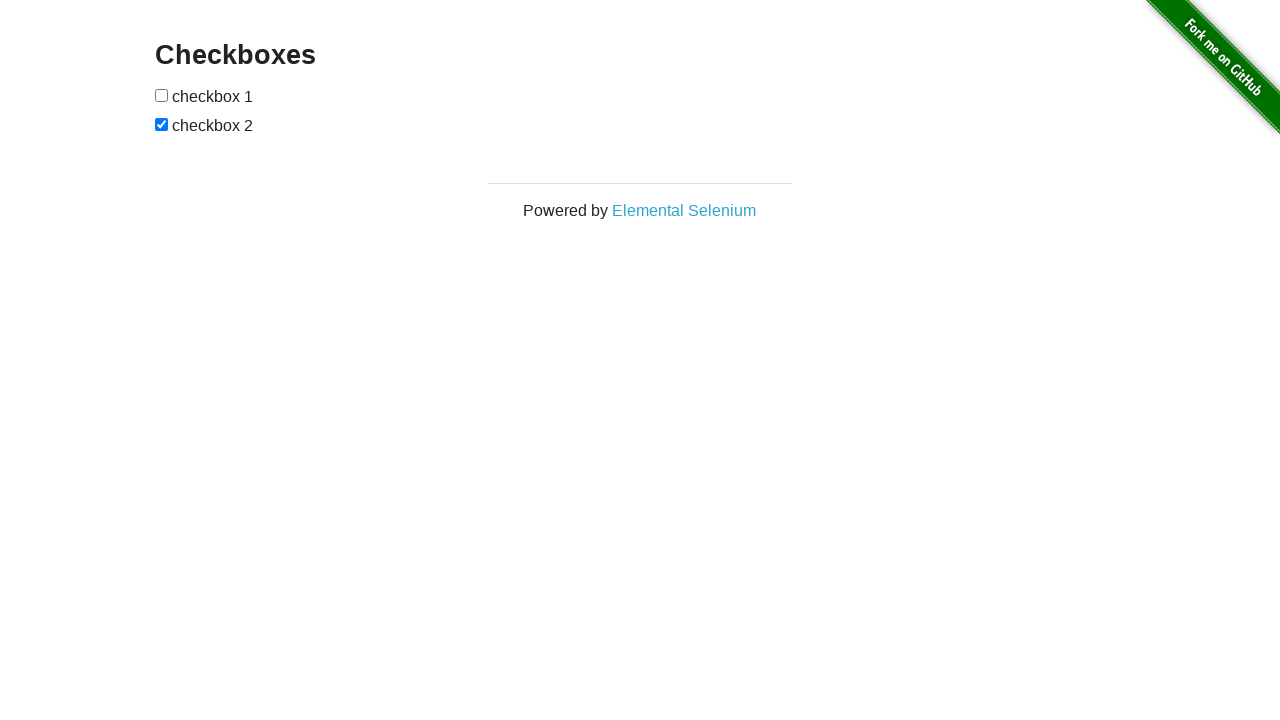

Clicked the first checkbox at (162, 95) on #checkboxes input:first-of-type
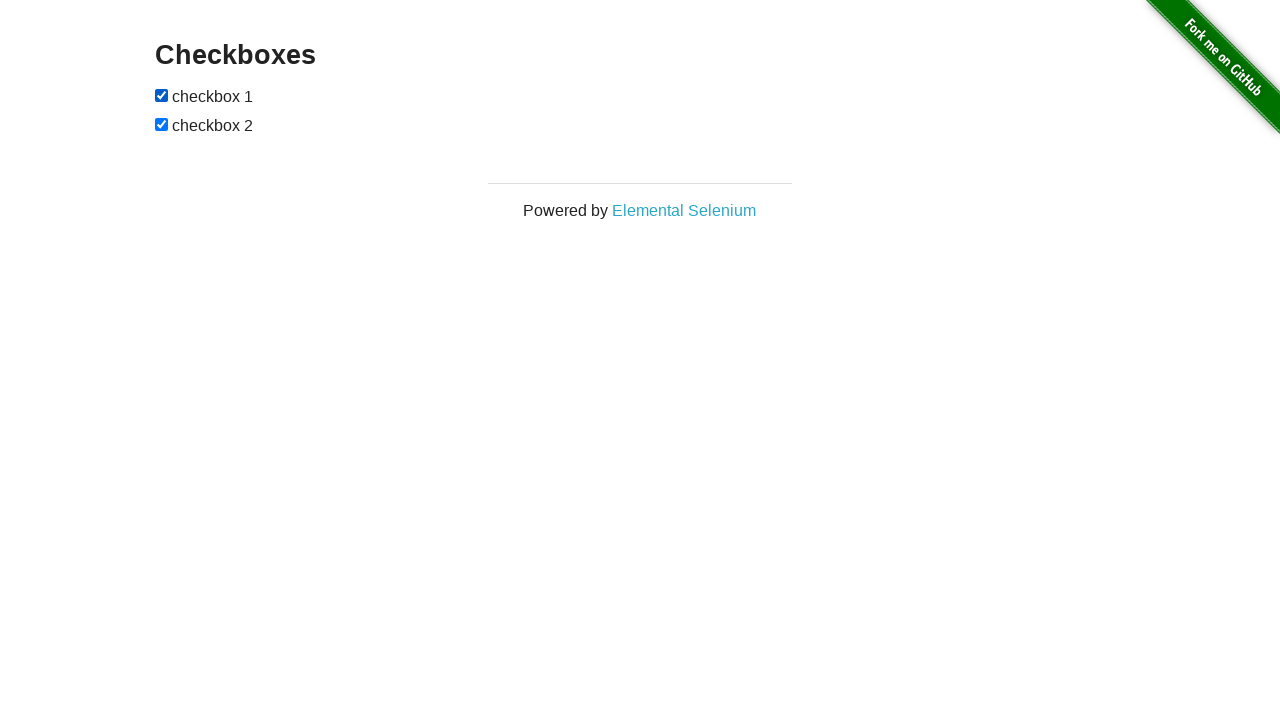

Verified first checkbox is now checked
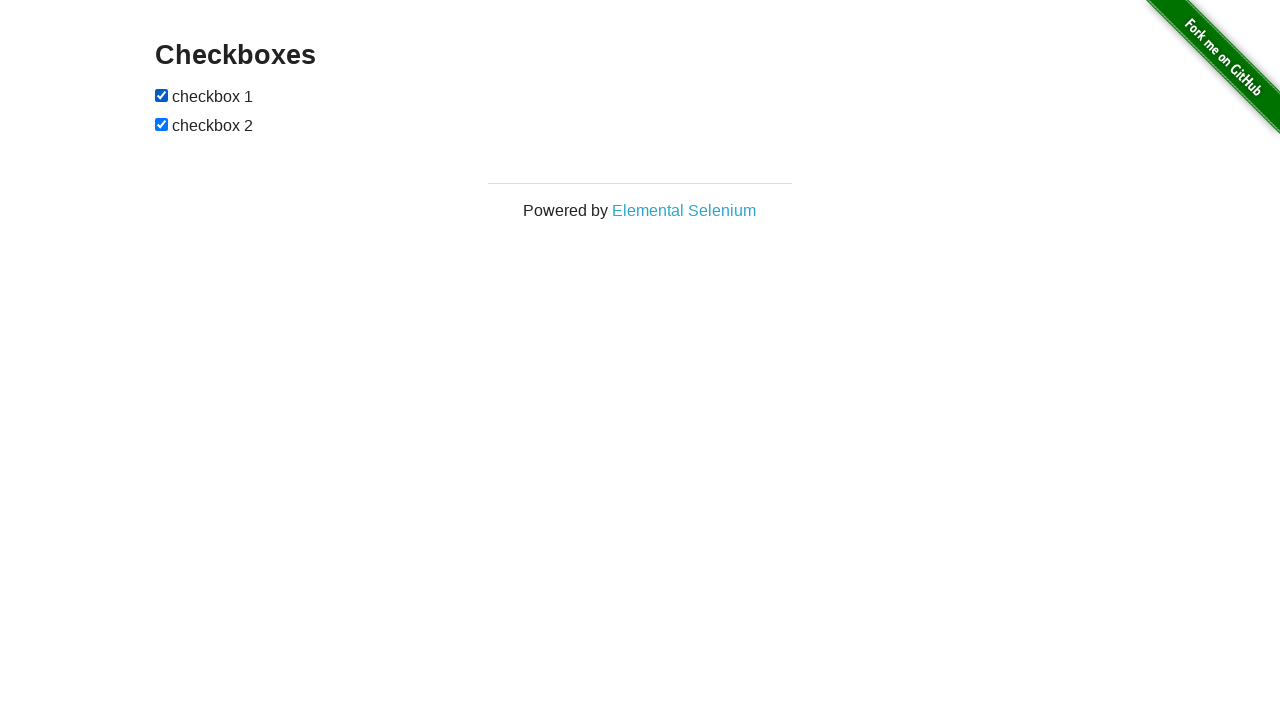

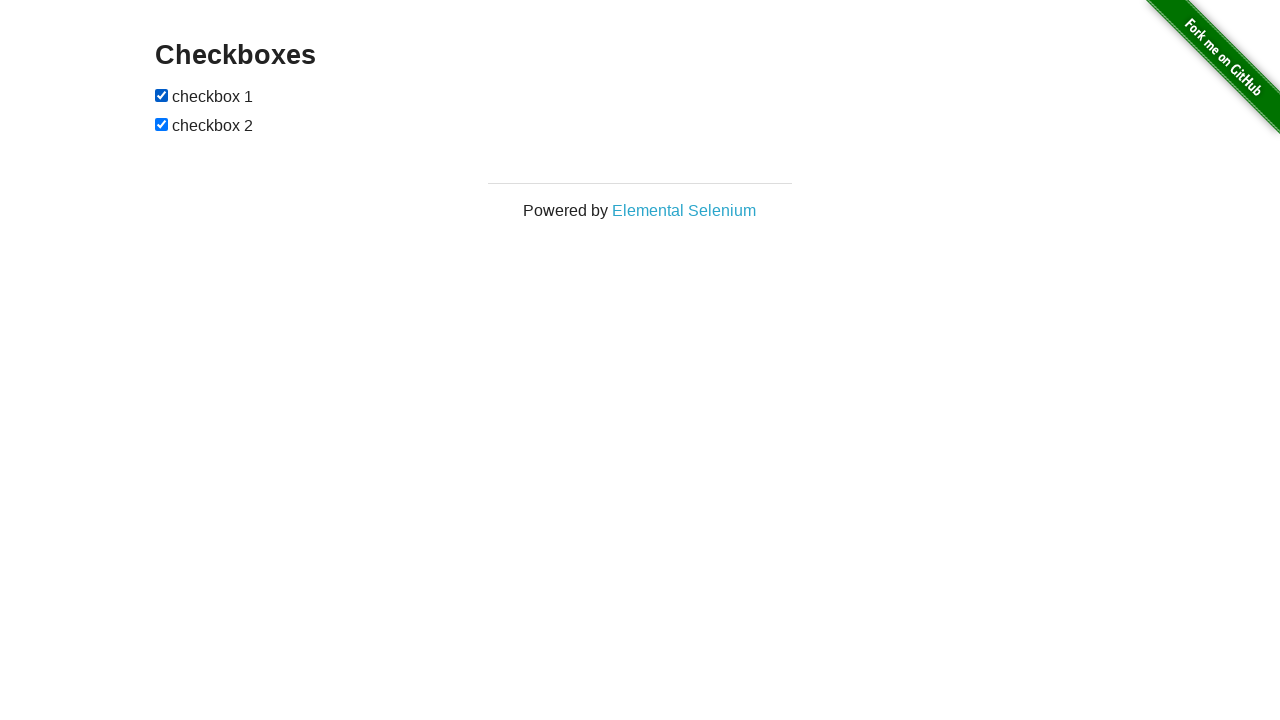